Tests HubSpot login page by waiting for the page to load and filling in the email field

Starting URL: https://app.hubspot.com/login

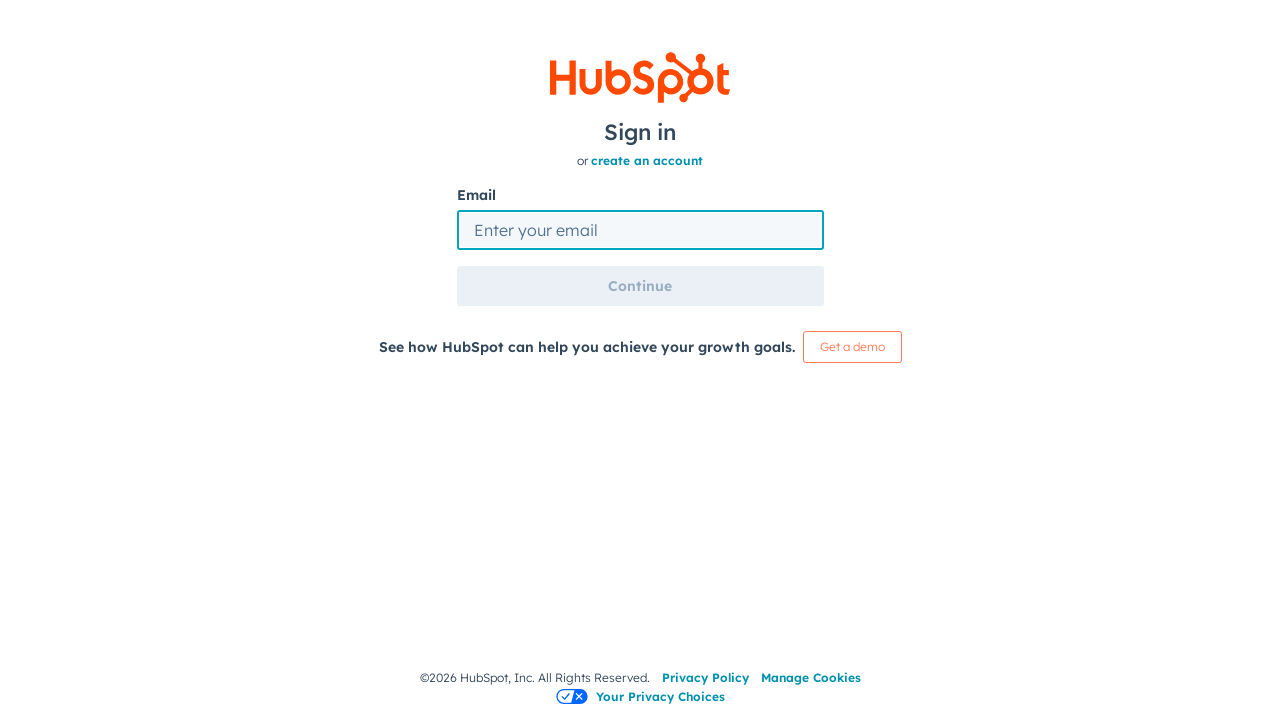

Waited for email field to load on HubSpot login page
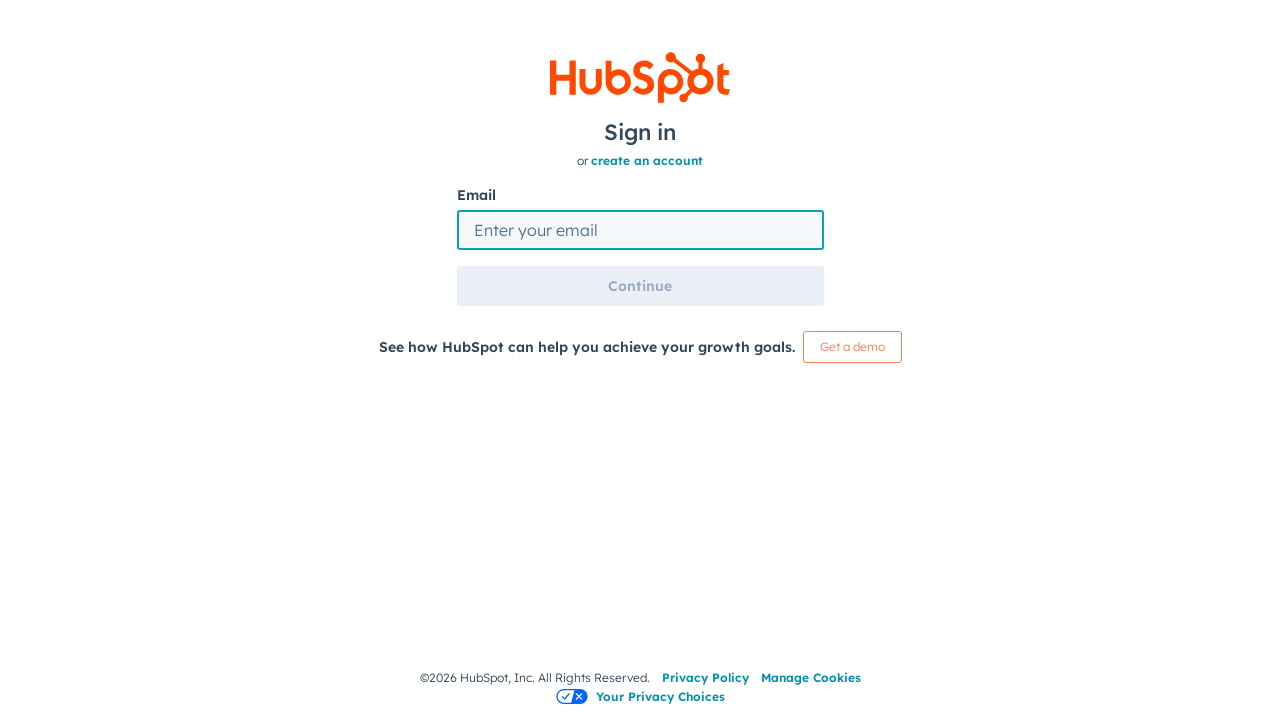

Filled email field with 'testuser@example.com' on #username
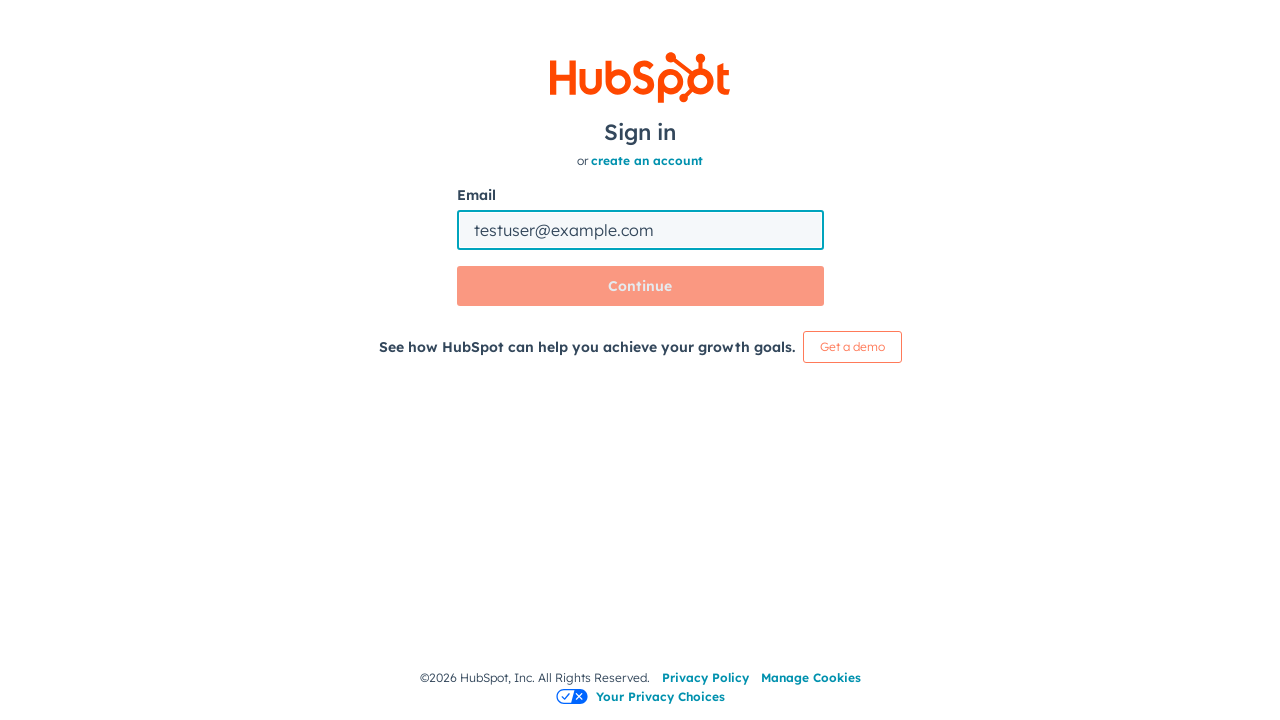

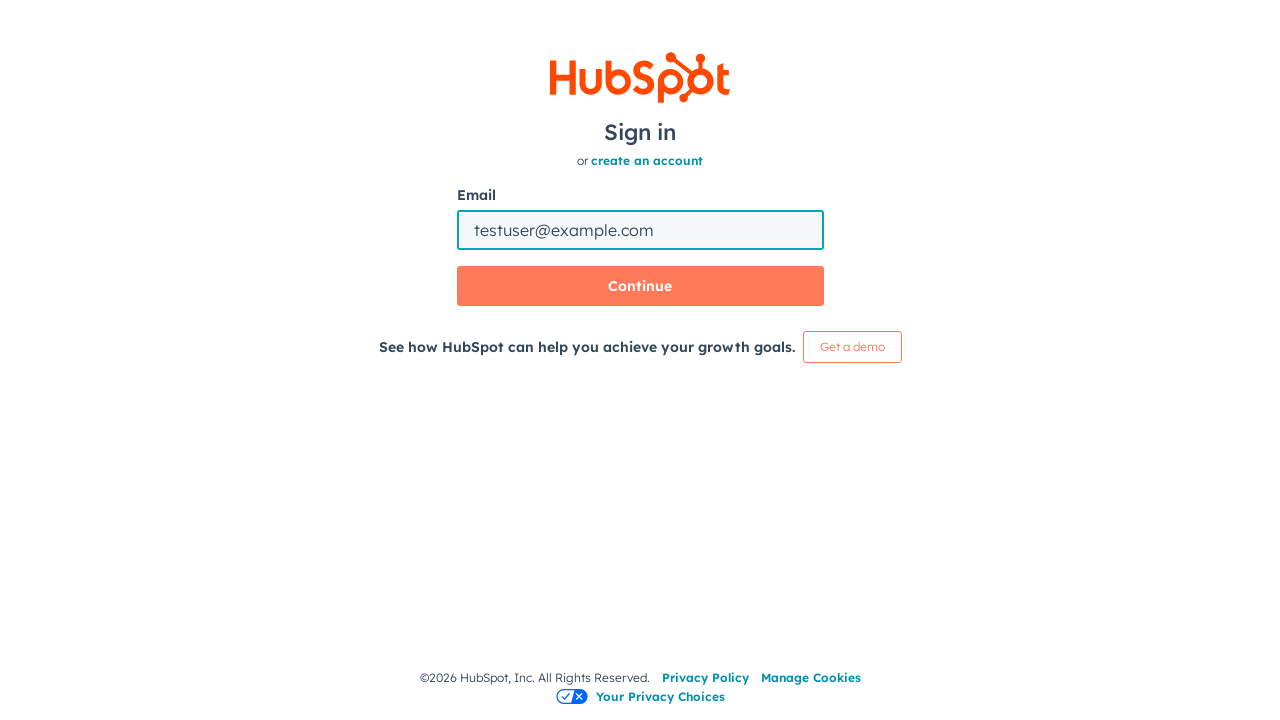